Fills out a text box form with name and email, then submits it

Starting URL: https://demoqa.com/text-box

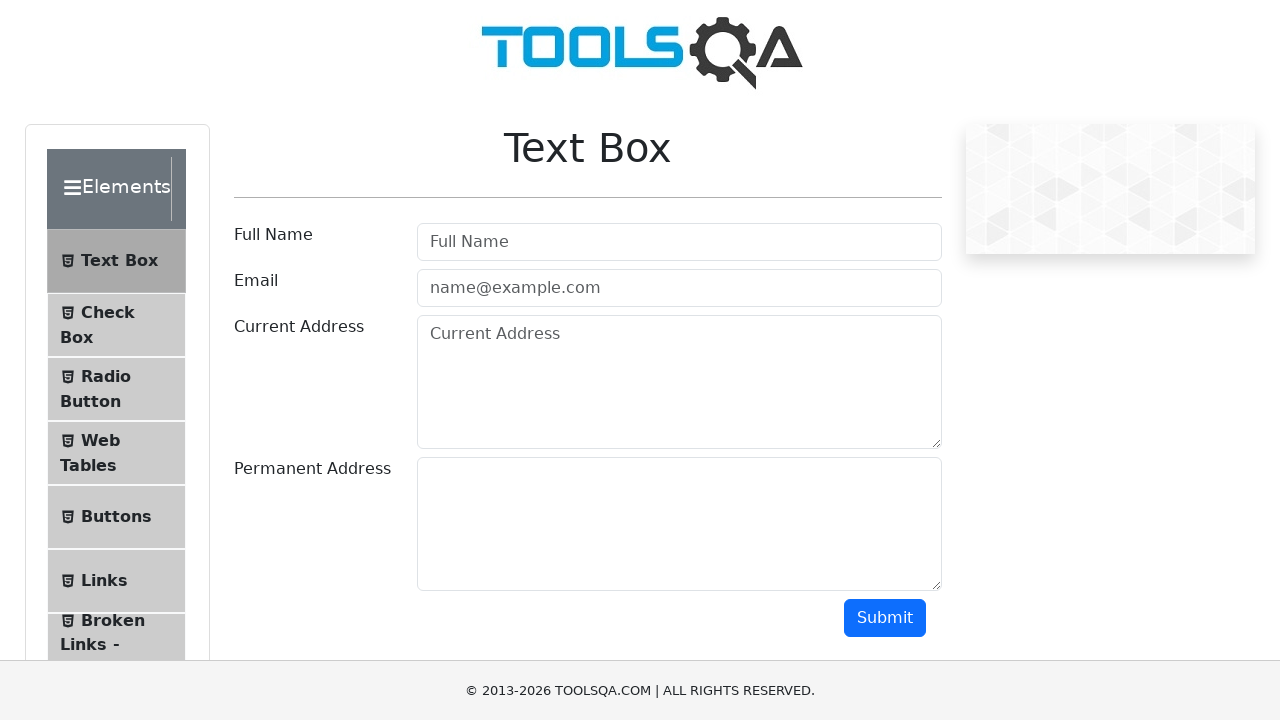

Filled username field with 'Alamin' on #userName
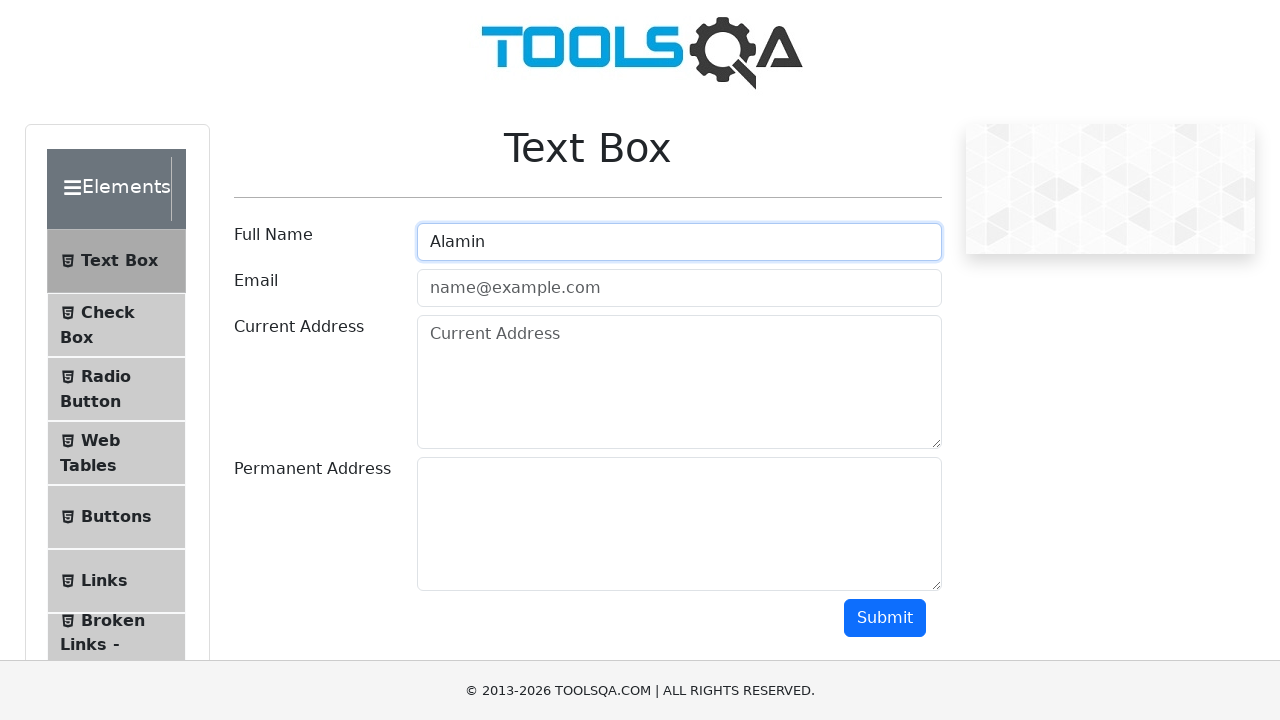

Filled email field with 'alamincse@gmail.com' on #userEmail
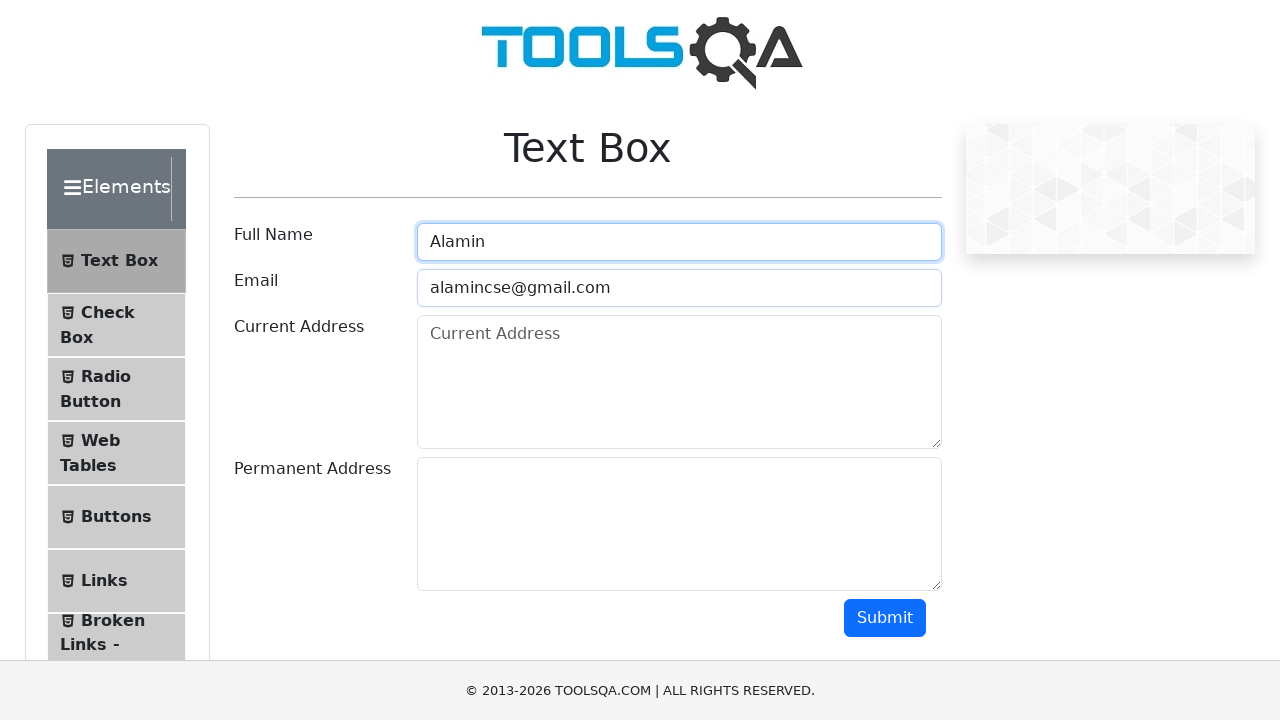

Clicked submit button to submit the form at (885, 618) on #submit
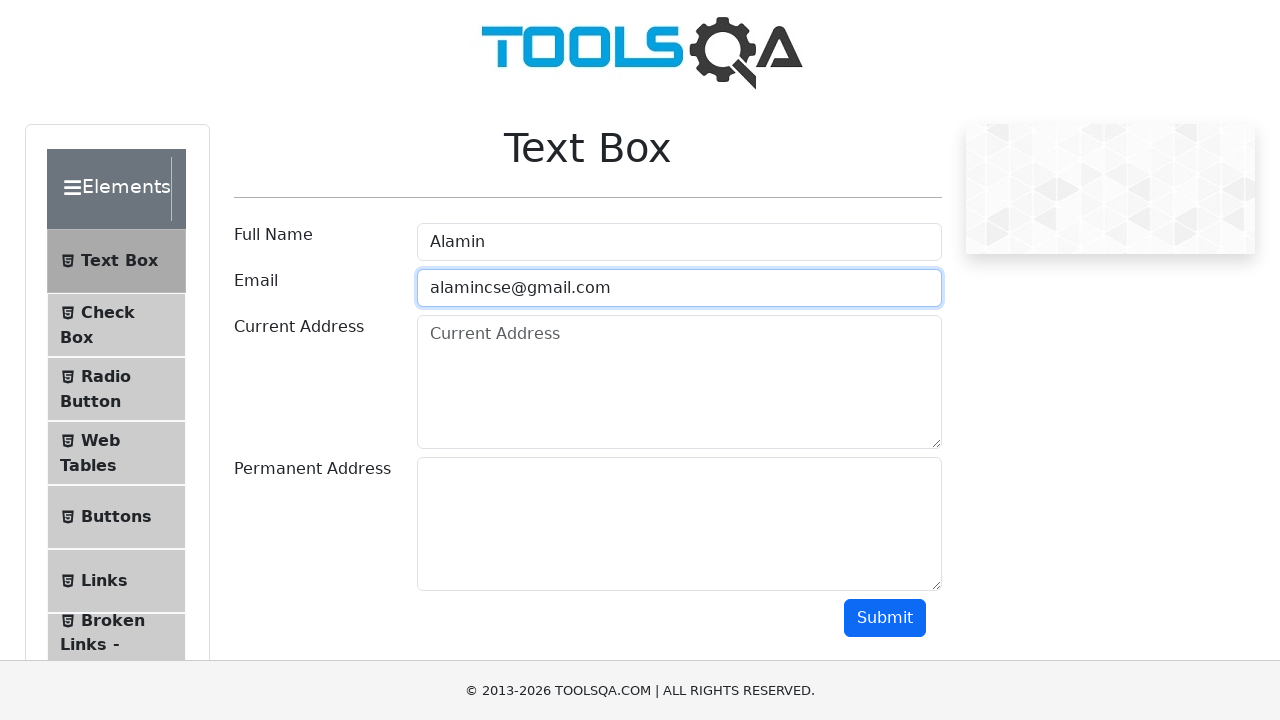

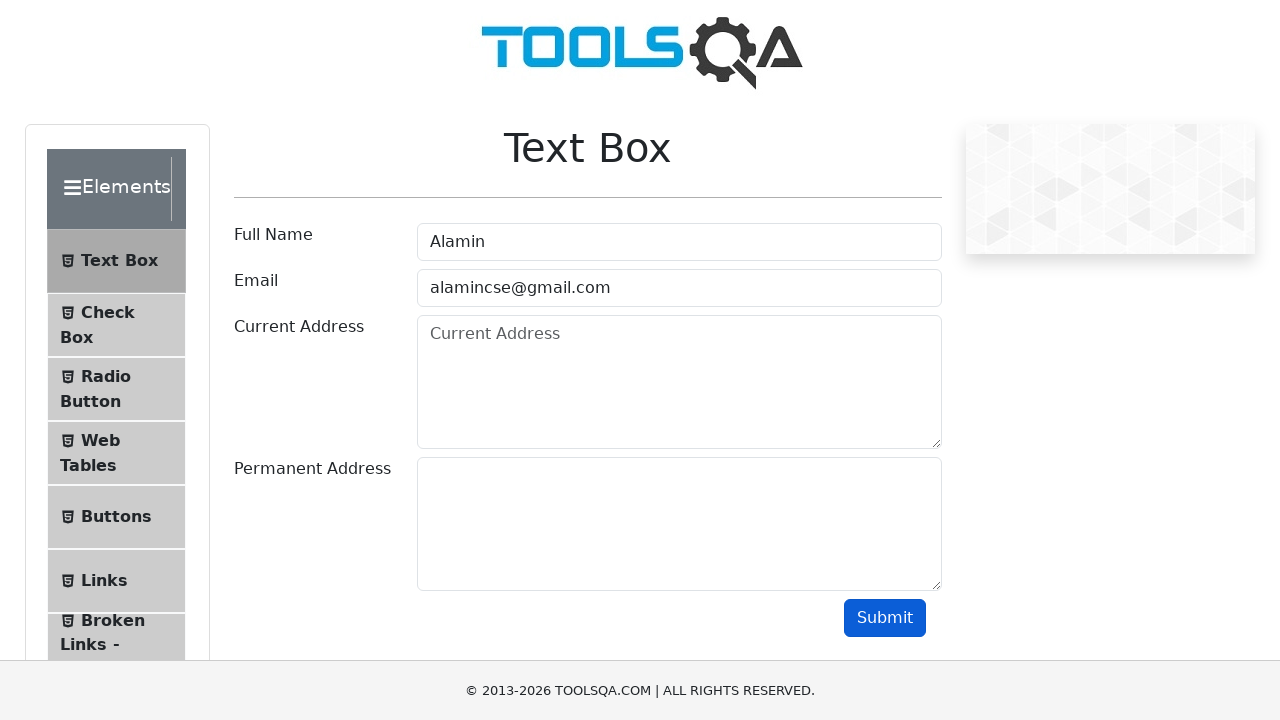